Tests a registration form by filling in user details including name, email, password, selecting gender, employment status, and date of birth, then verifying the submit button is enabled.

Starting URL: https://rahulshettyacademy.com/angularpractice/

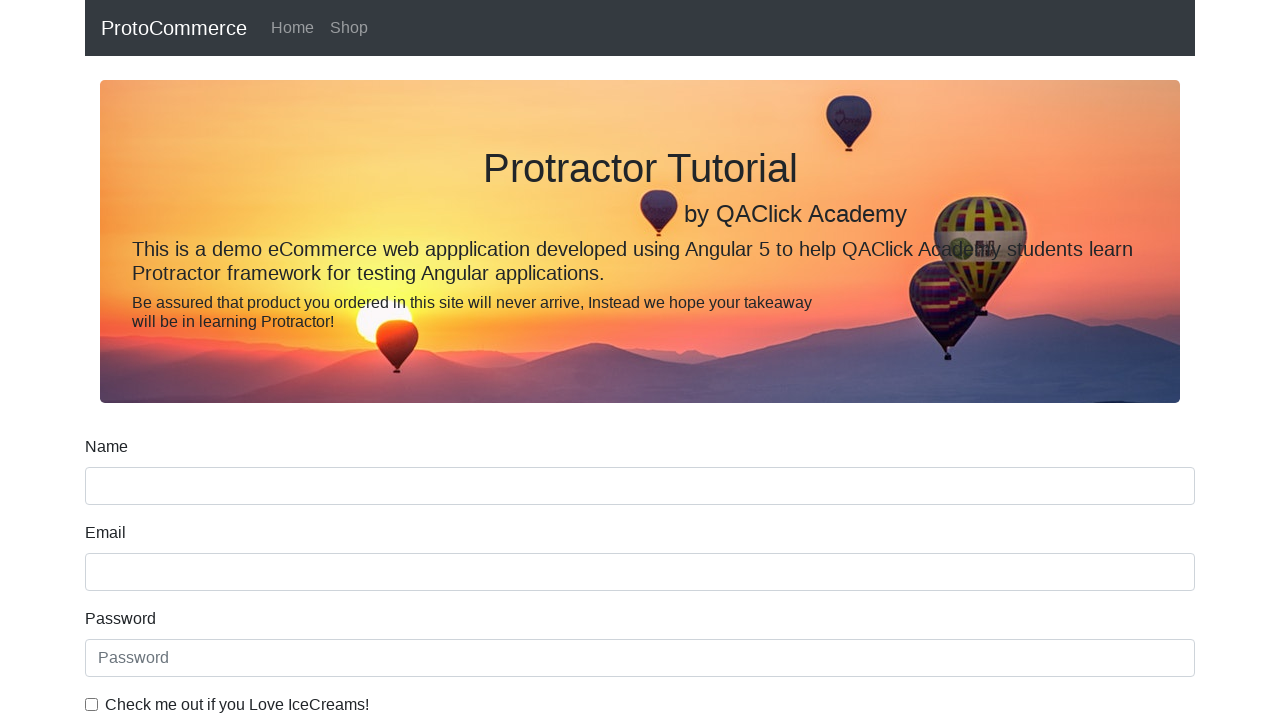

Filled name field with 'John Smith' on input[name='name']
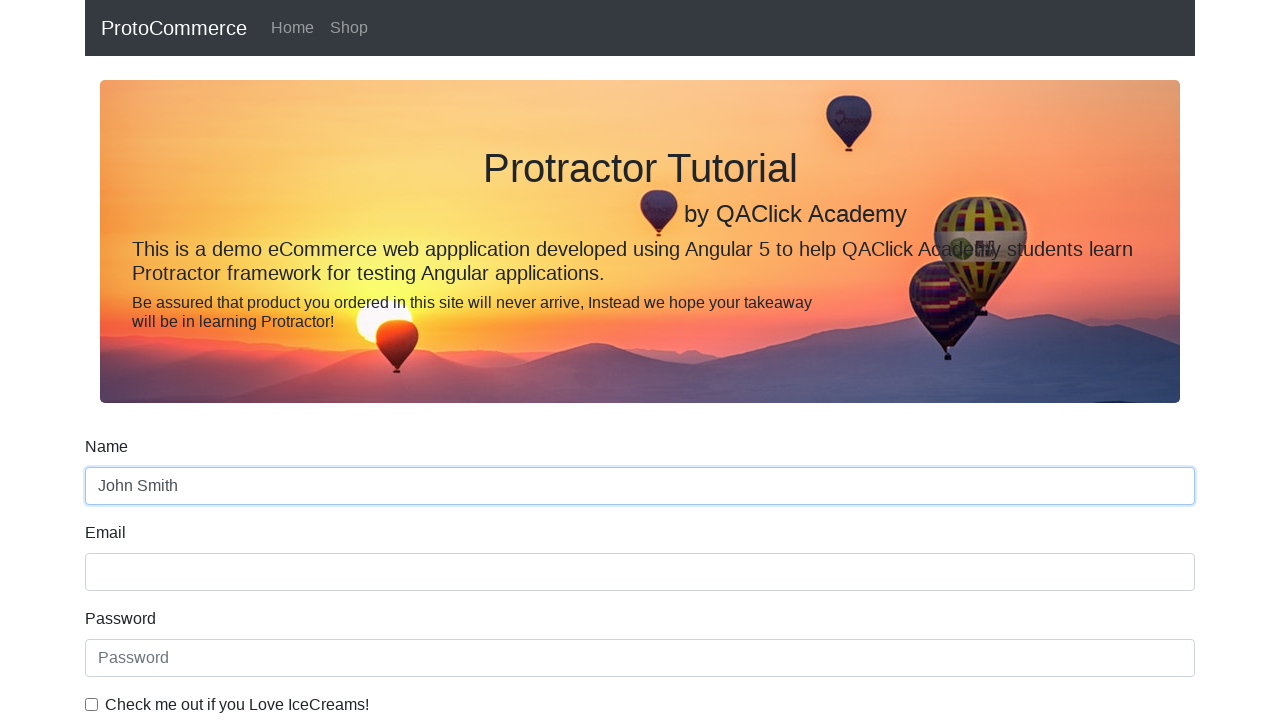

Filled email field with 'johnsmith@example.com' on input[name='email']
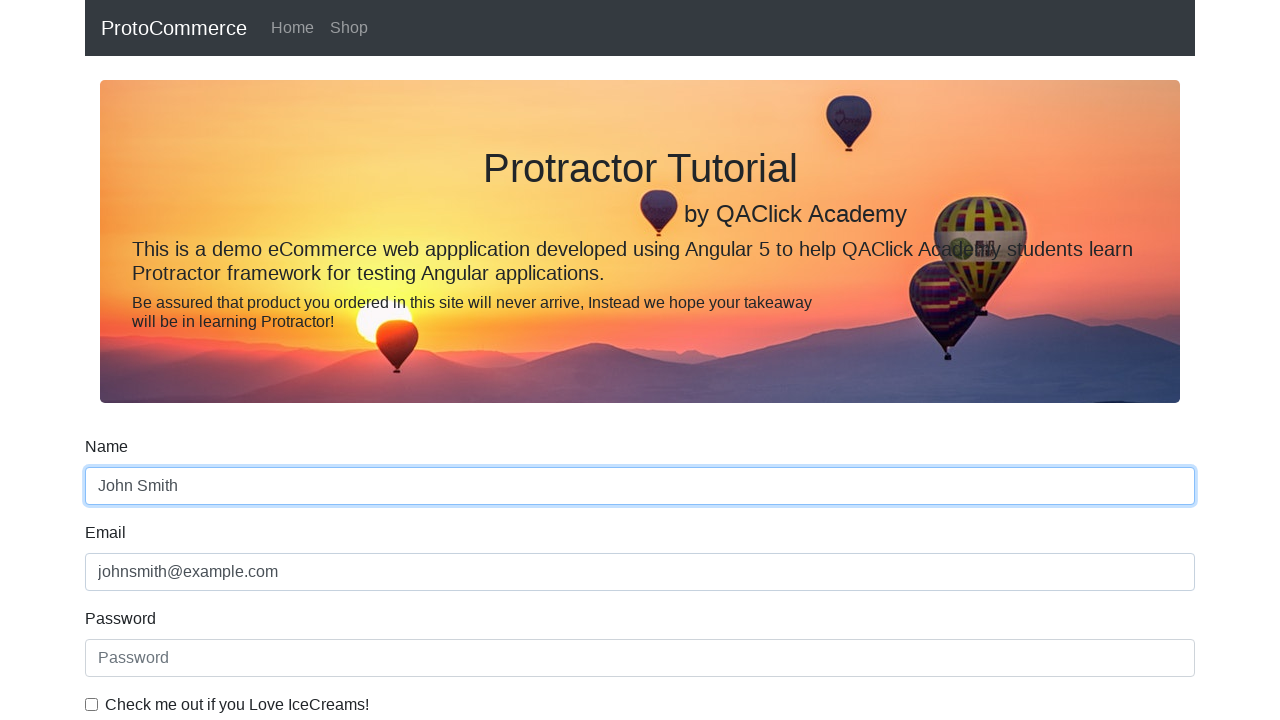

Filled password field with 'SecurePass123' on input#exampleInputPassword1
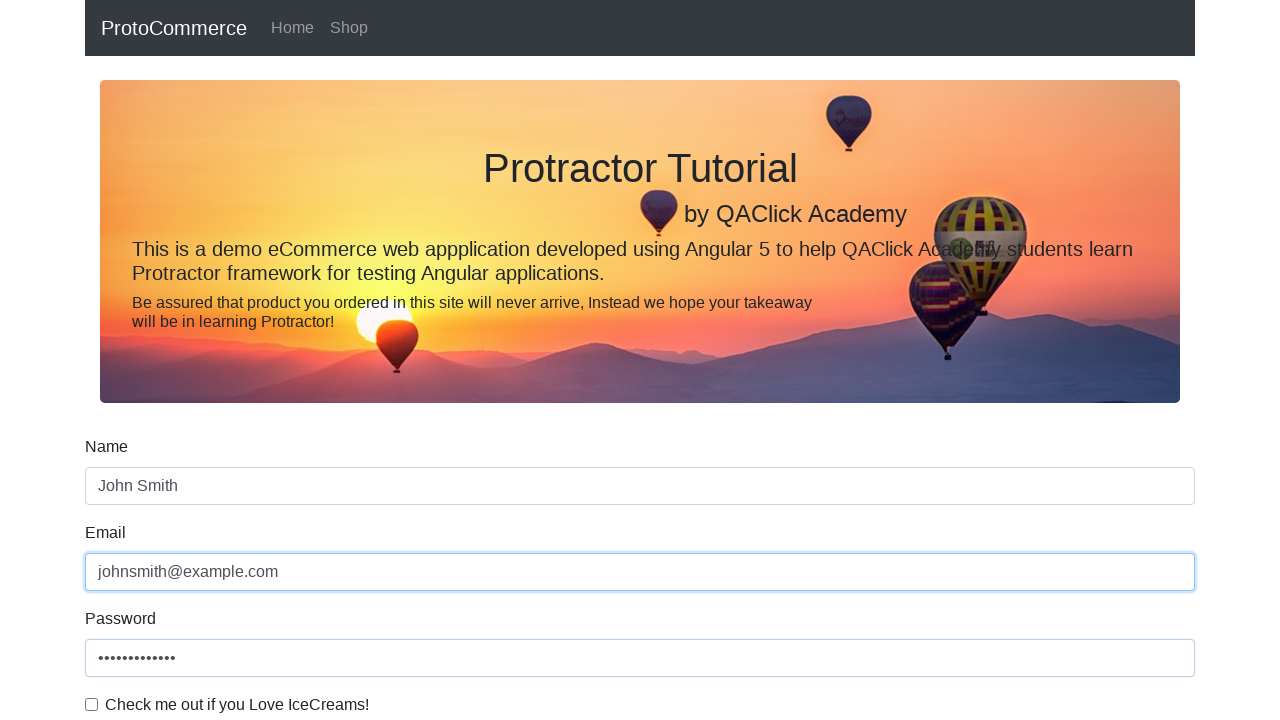

Clicked gender dropdown at (640, 360) on select#exampleFormControlSelect1
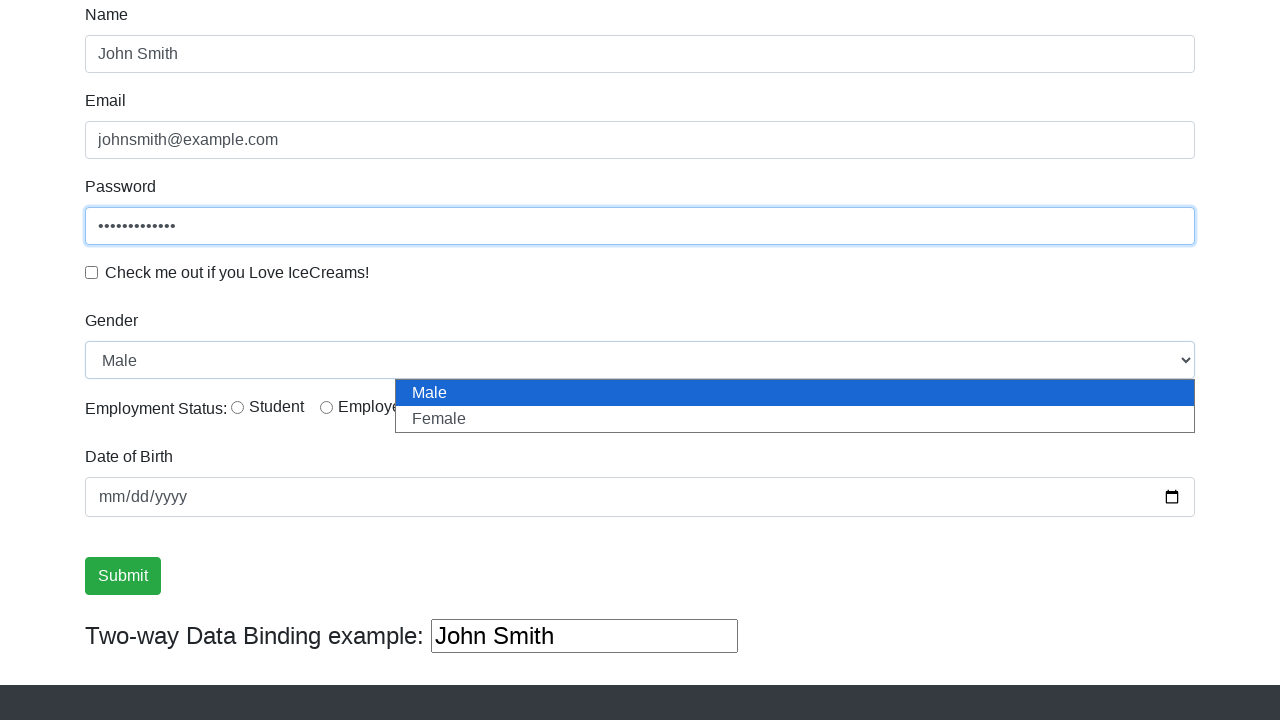

Selected 'Male' from gender dropdown on select#exampleFormControlSelect1
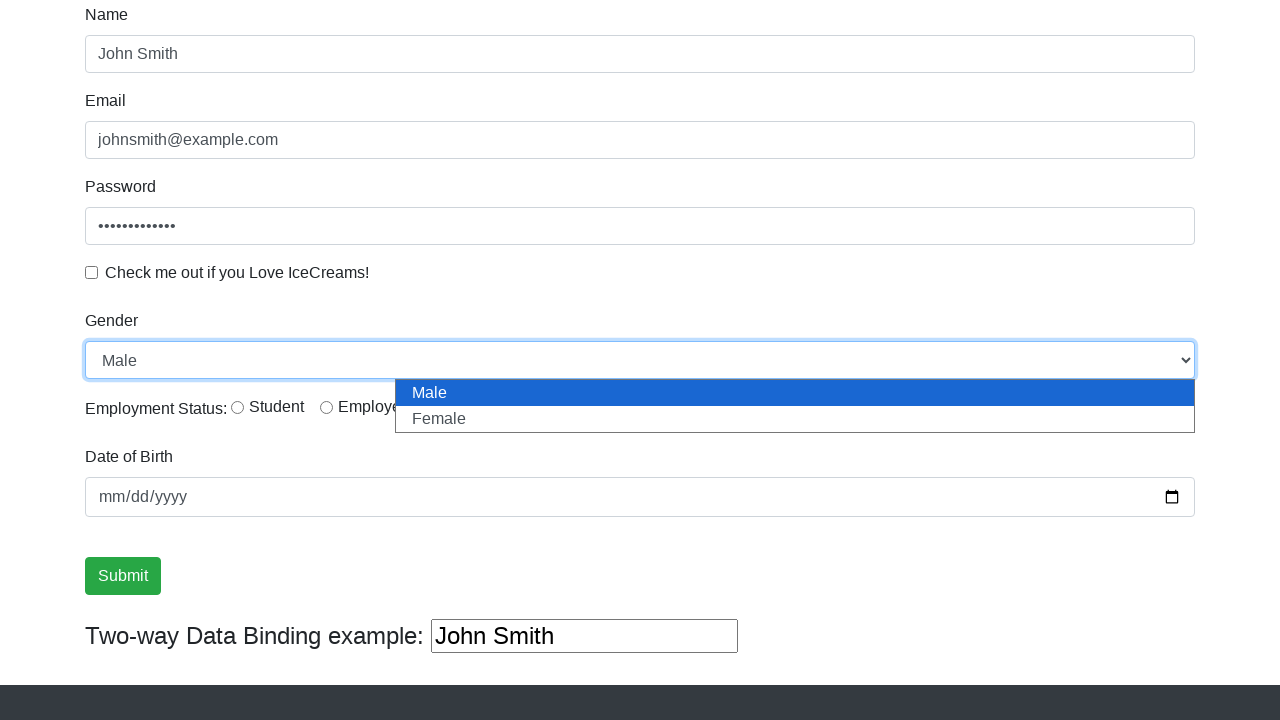

Selected 'Employed' for employment status at (374, 407) on label:has-text('Employed')
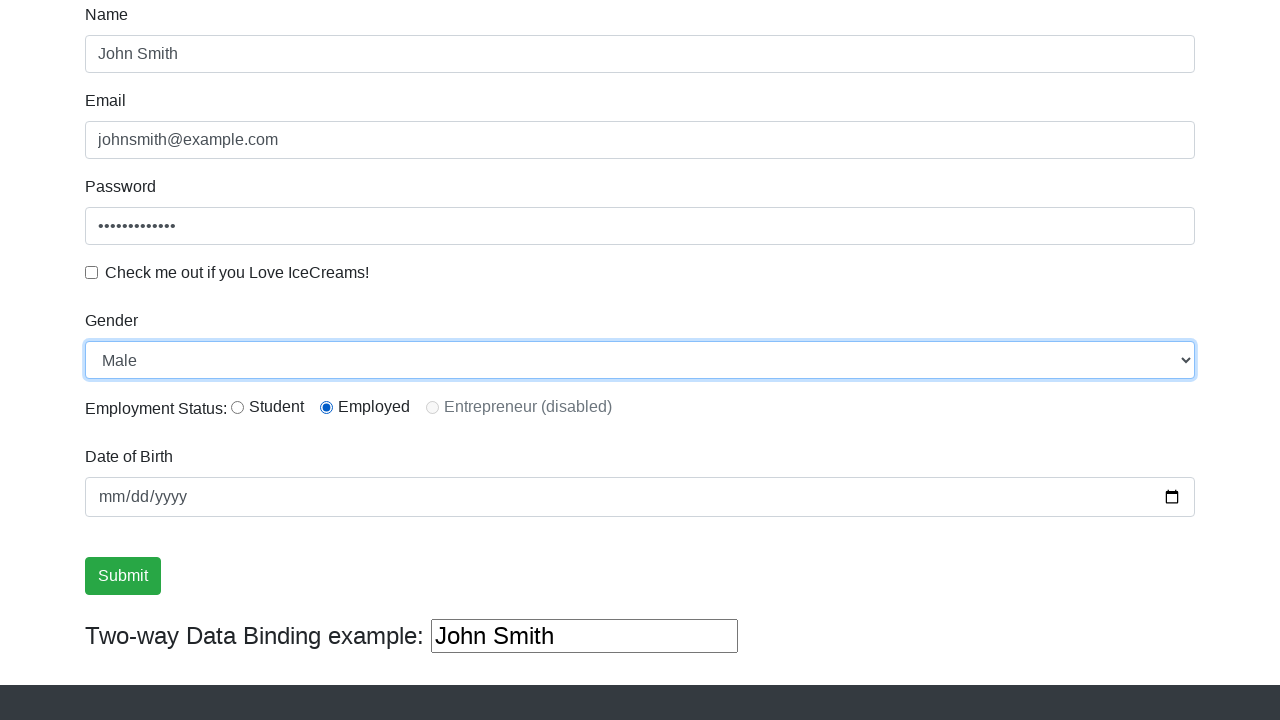

Filled date of birth field with '1990-05-15' on input[name='bday']
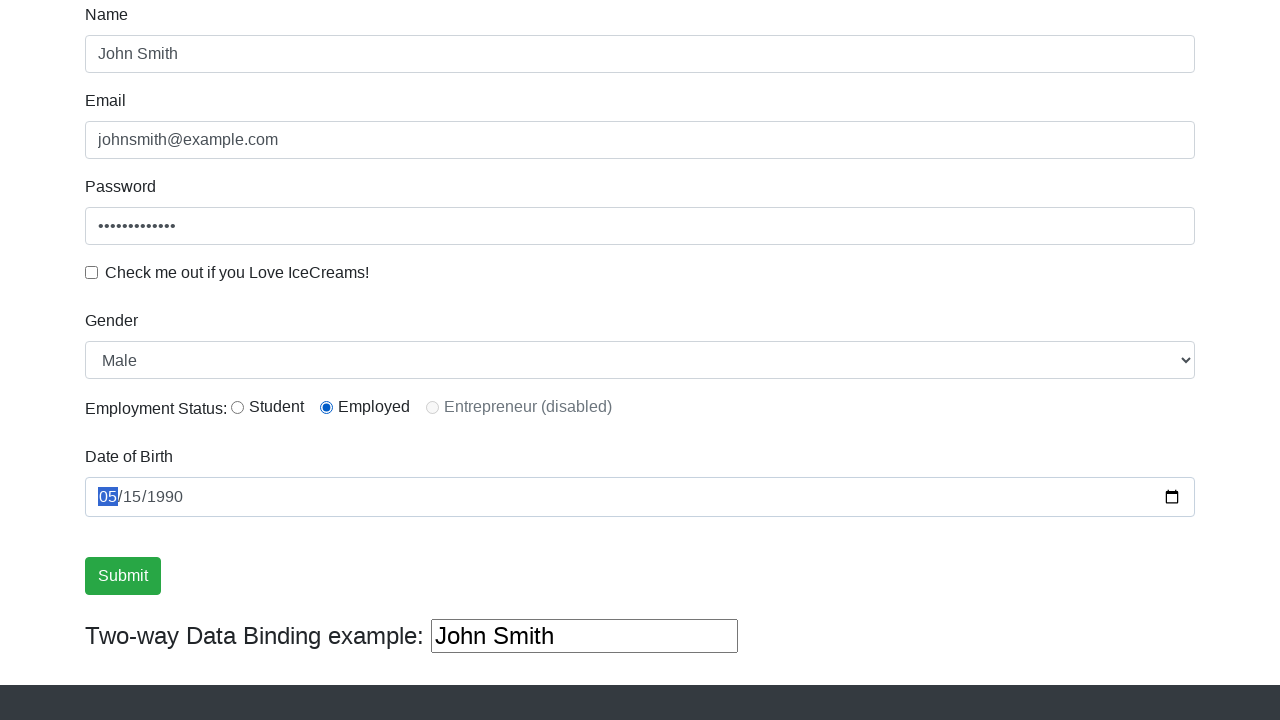

Verified submit button is enabled
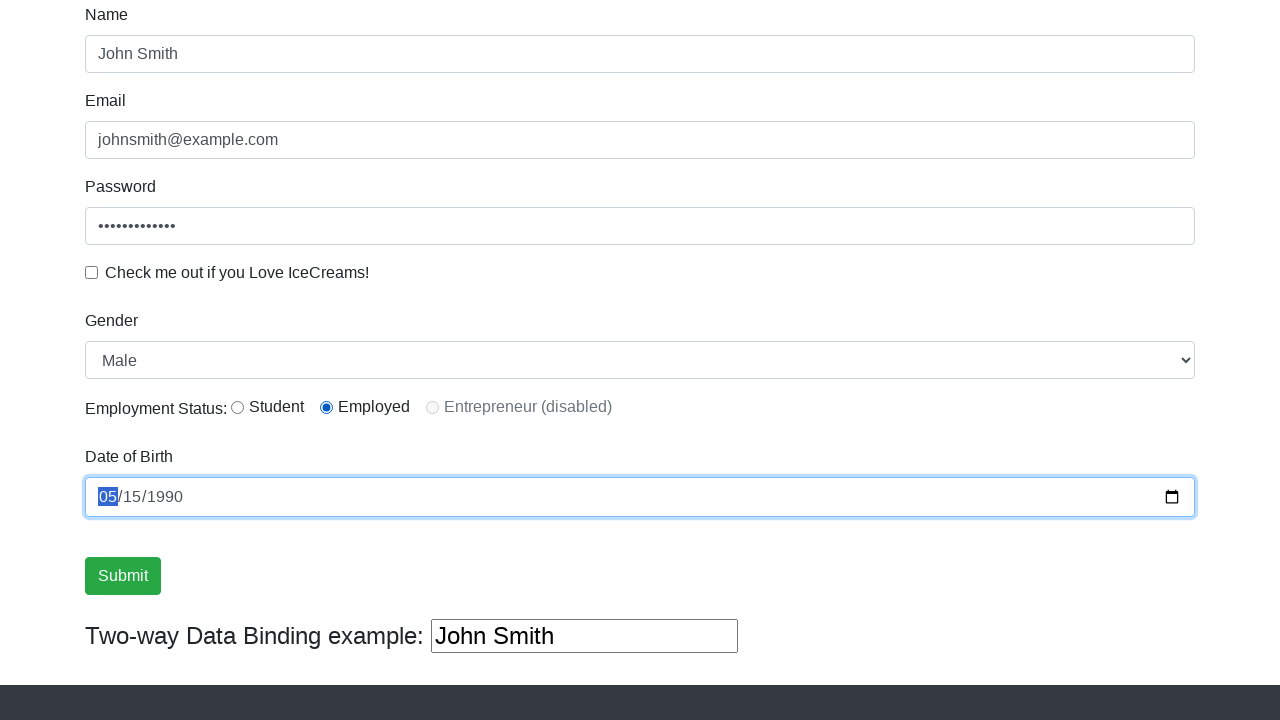

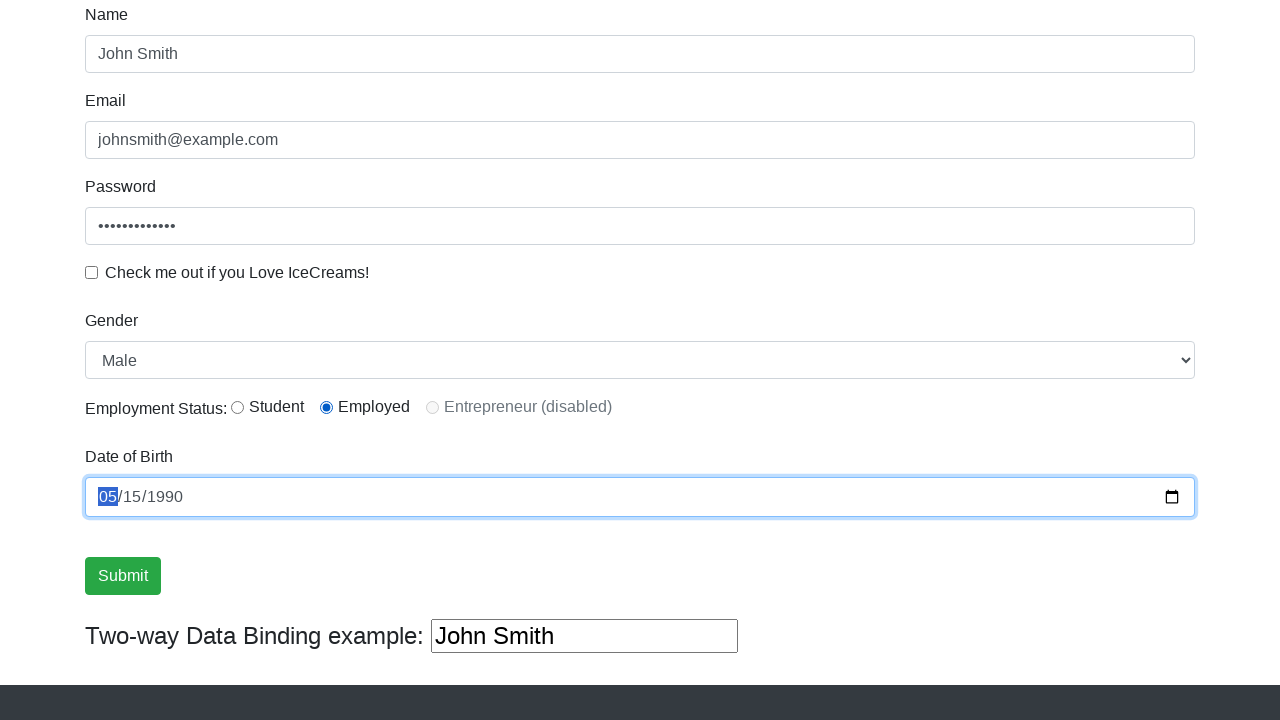